Navigates to an LMS homepage and clicks on the "All Courses" link to view available courses, then verifies course listings are displayed.

Starting URL: https://alchemy.hguy.co/lms/

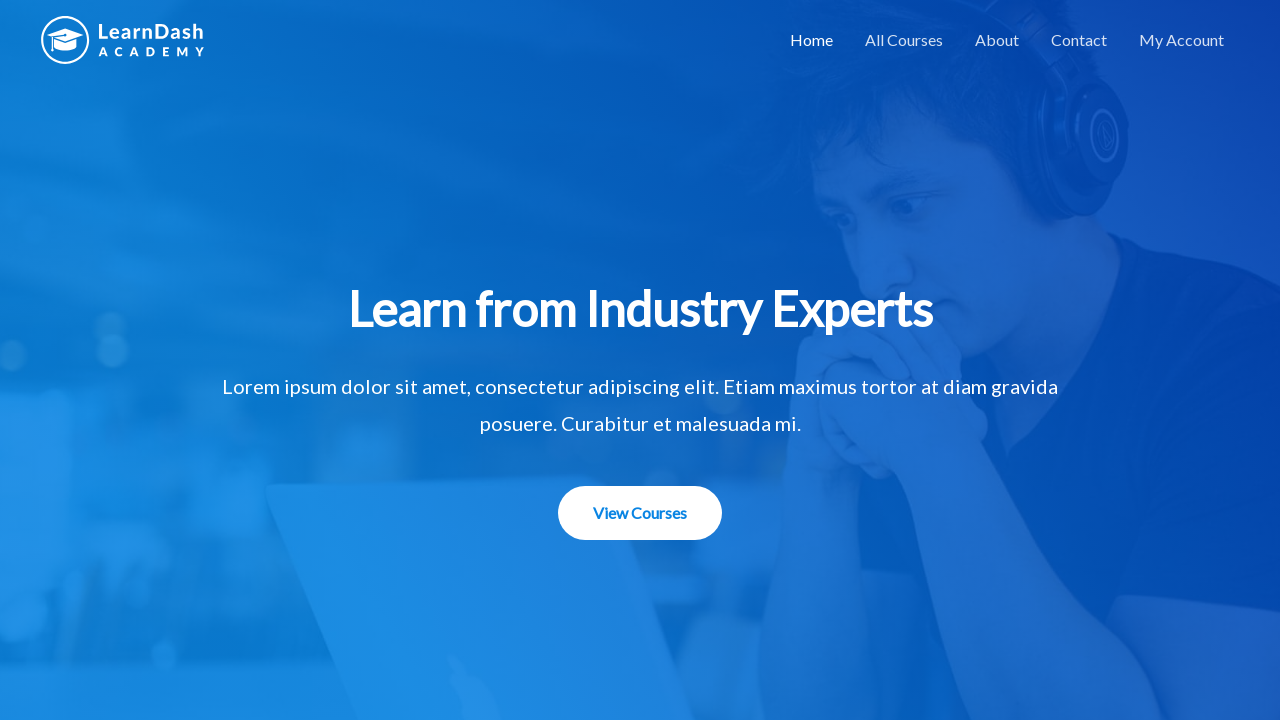

Clicked on 'All Courses' link at (904, 40) on text=All Courses
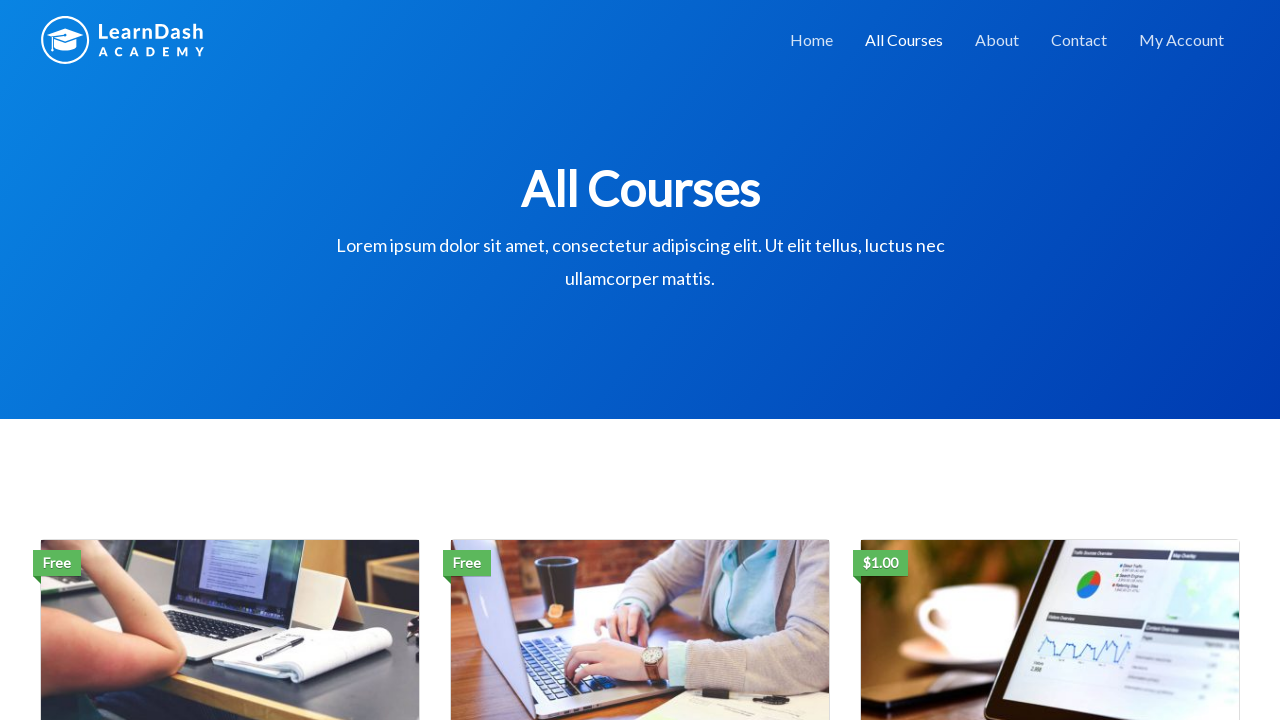

Course listings loaded successfully
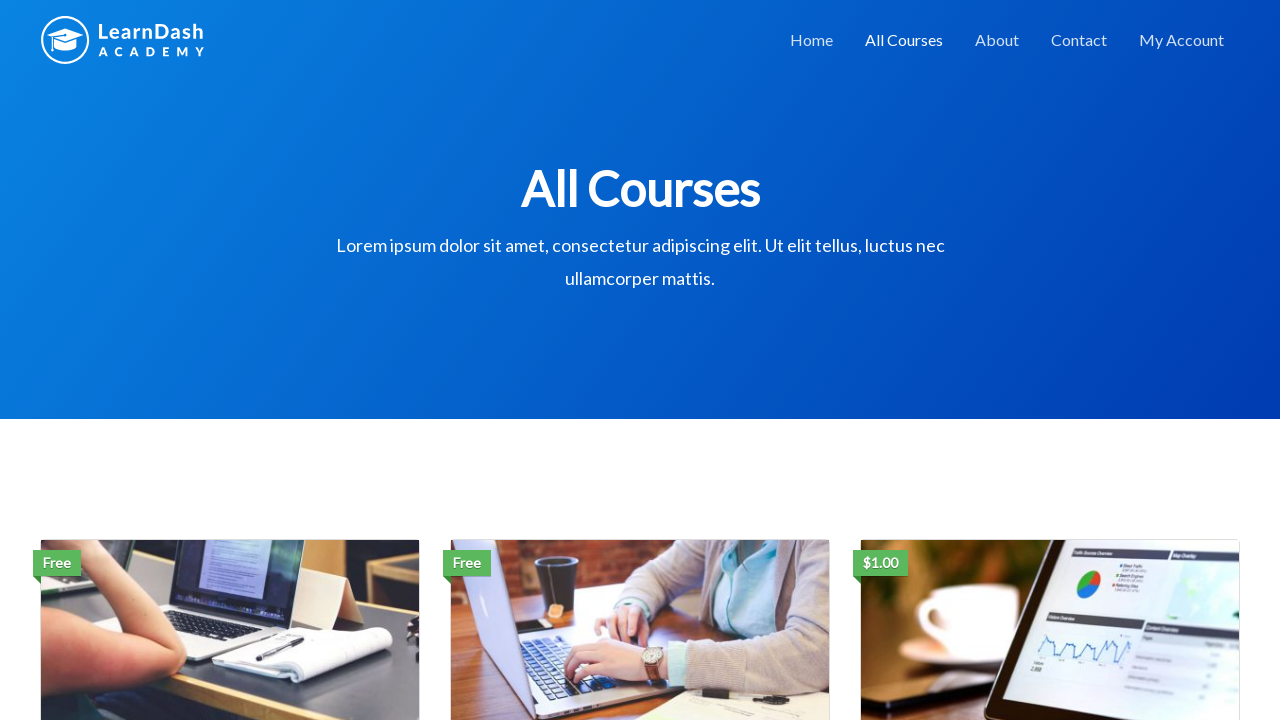

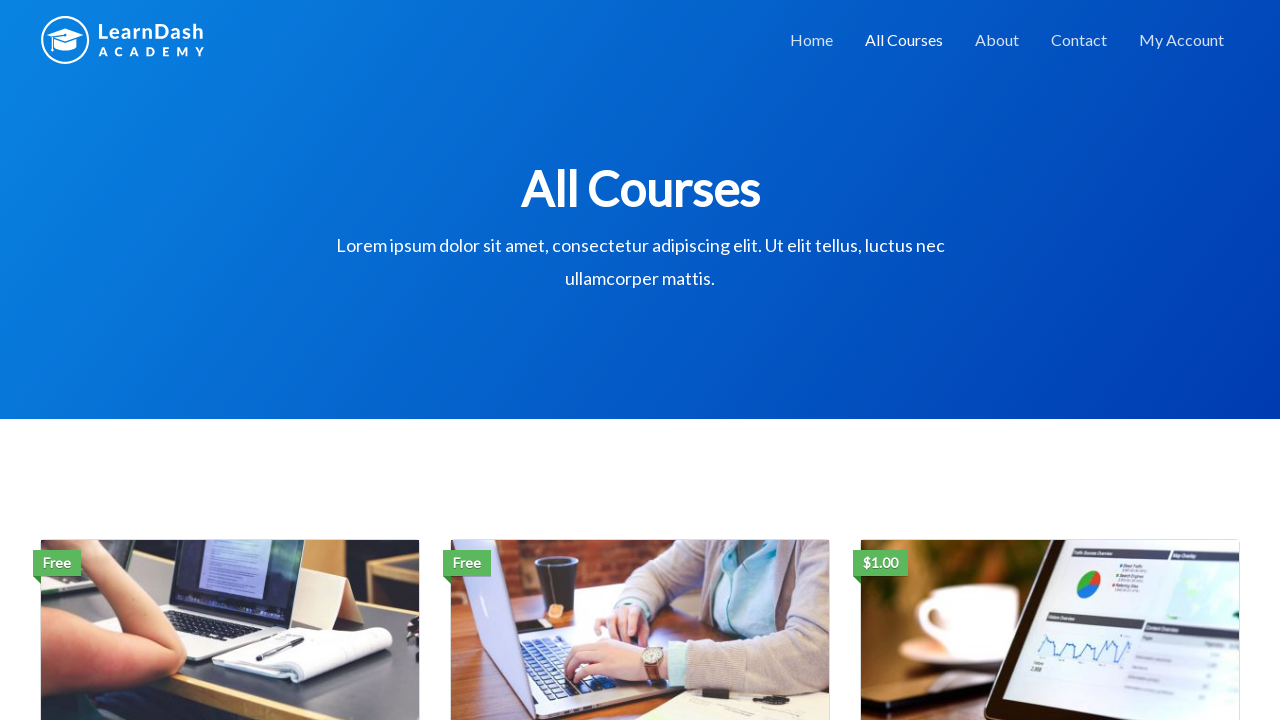